Verifies that the footer is visible on the guide page by scrolling to it and checking its visibility.

Starting URL: https://openweathermap.org/guide

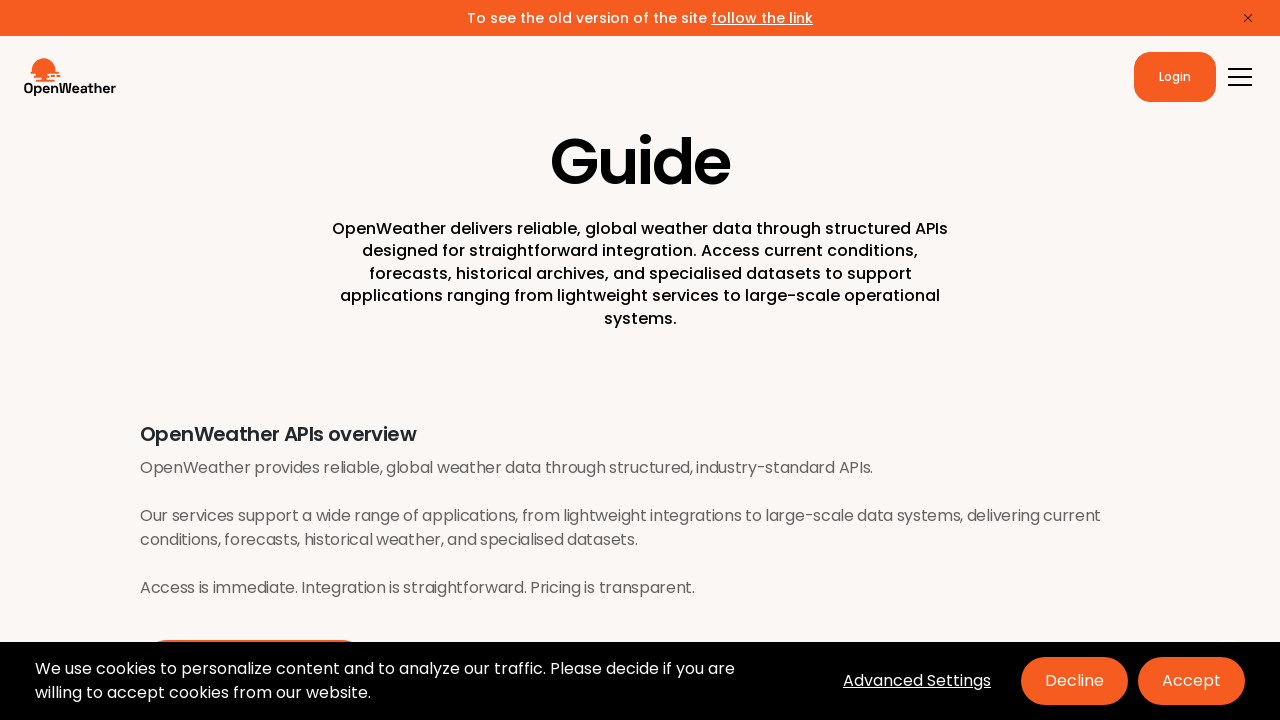

Located footer element with id 'footer-website'
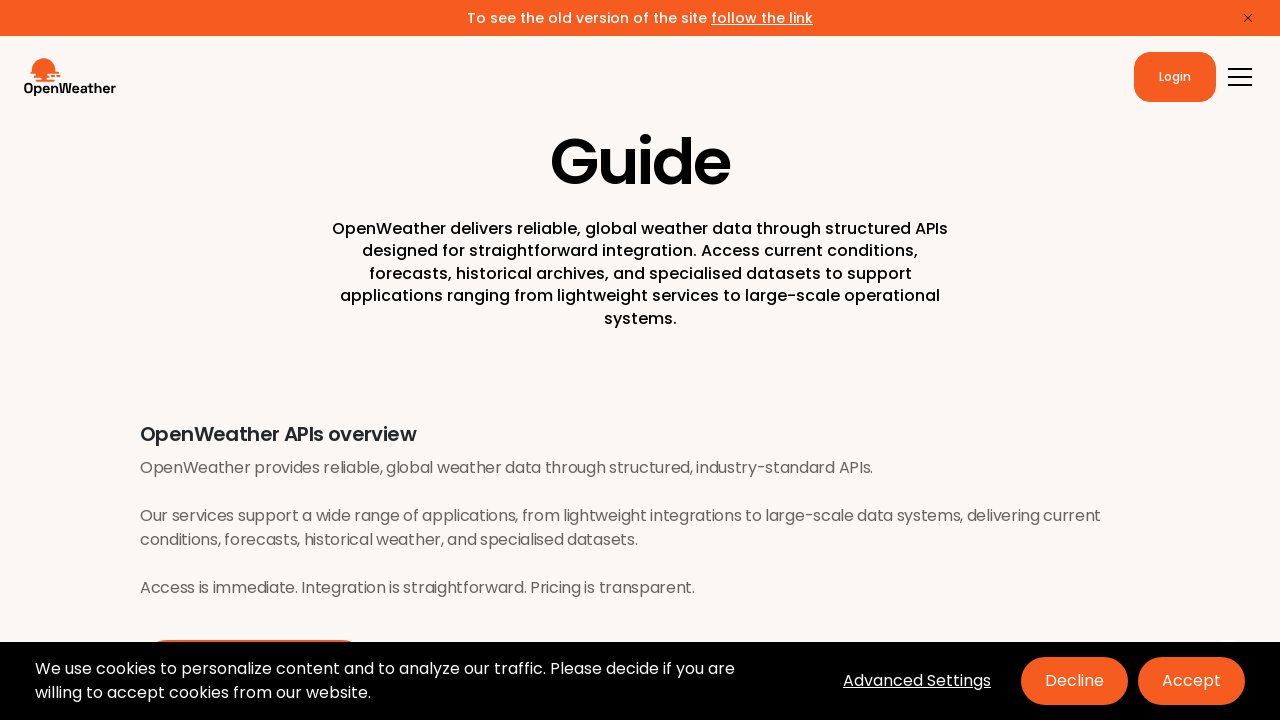

Scrolled footer into view
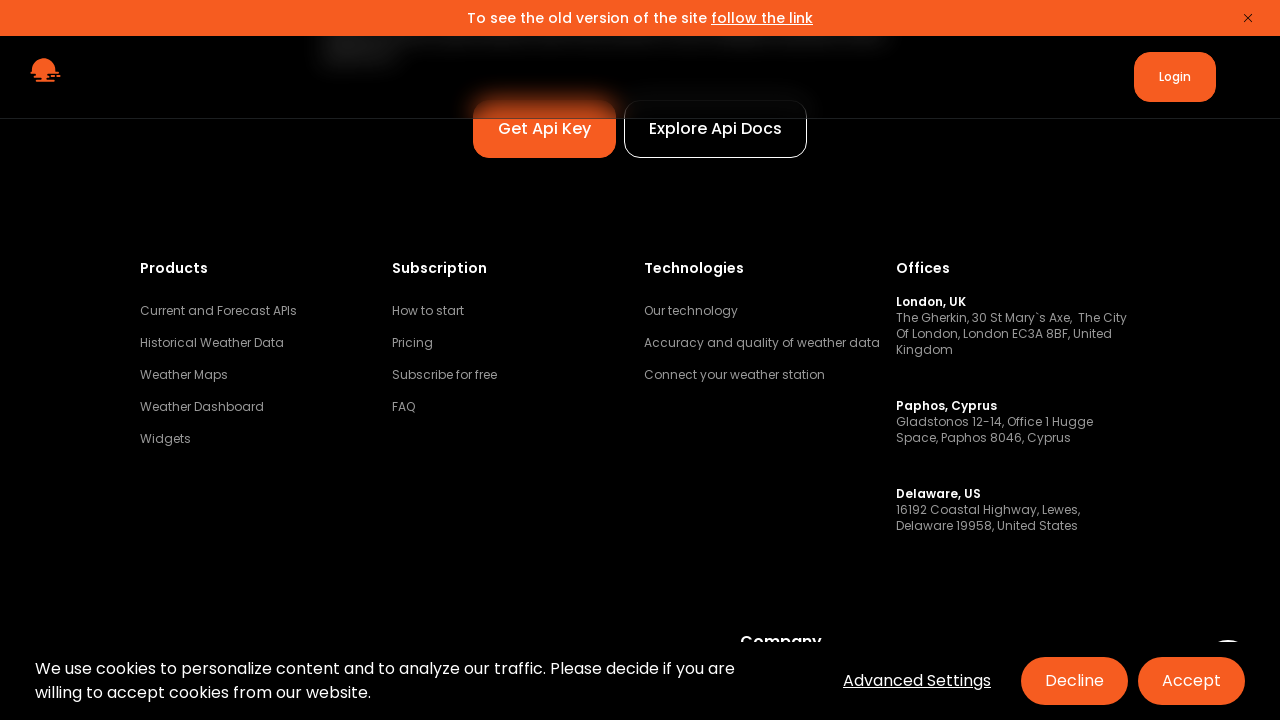

Verified footer is visible on the page
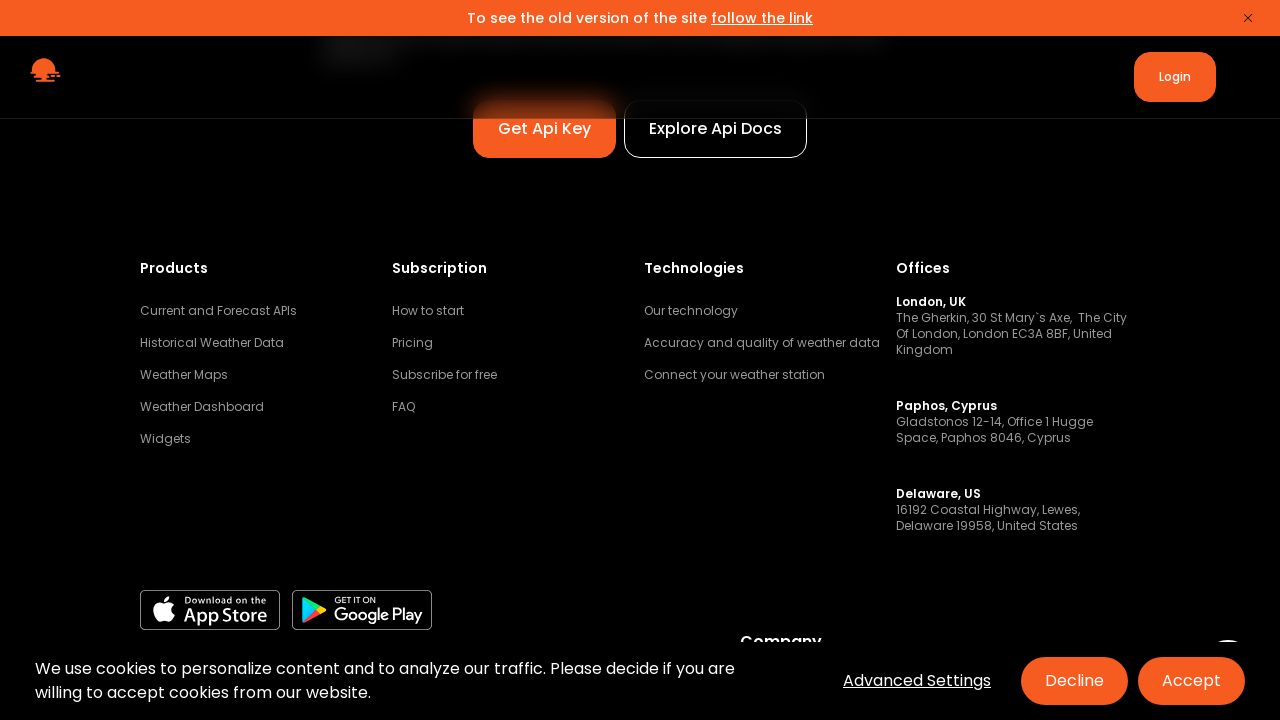

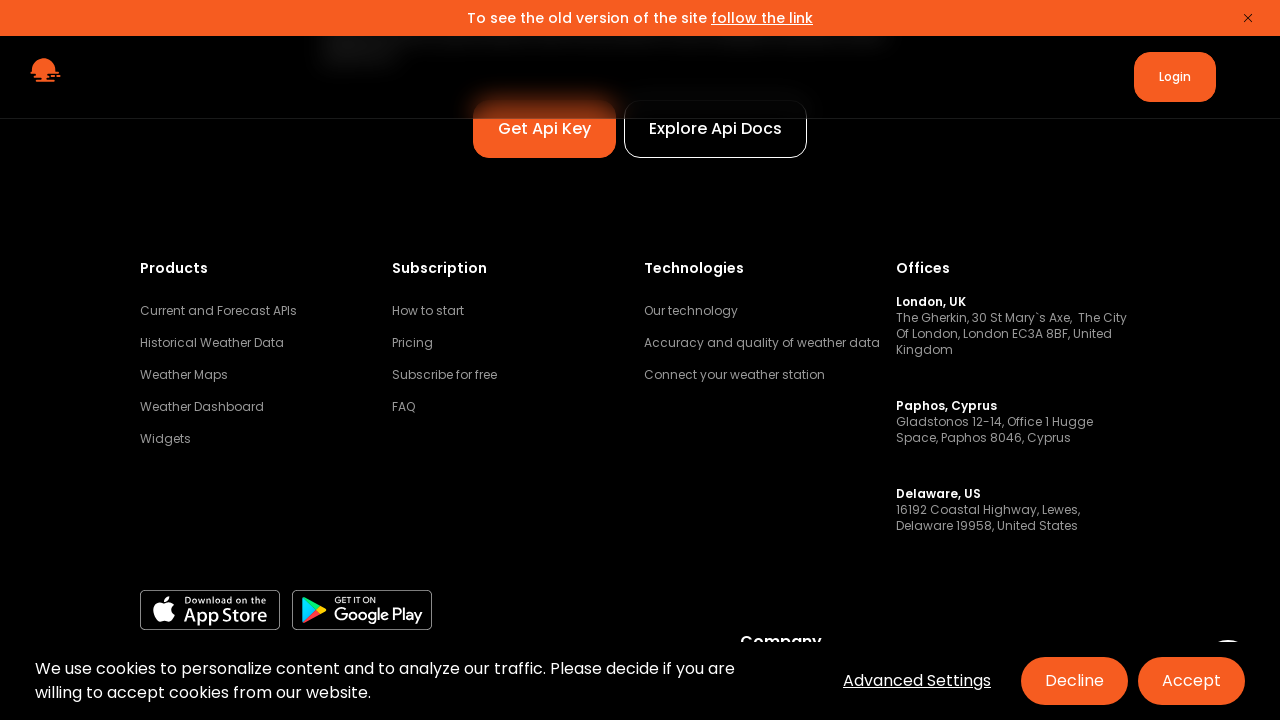